Tests multiple window handling by navigating to the Multiple Windows page, clicking links that open new windows, and switching between them

Starting URL: https://the-internet.herokuapp.com/

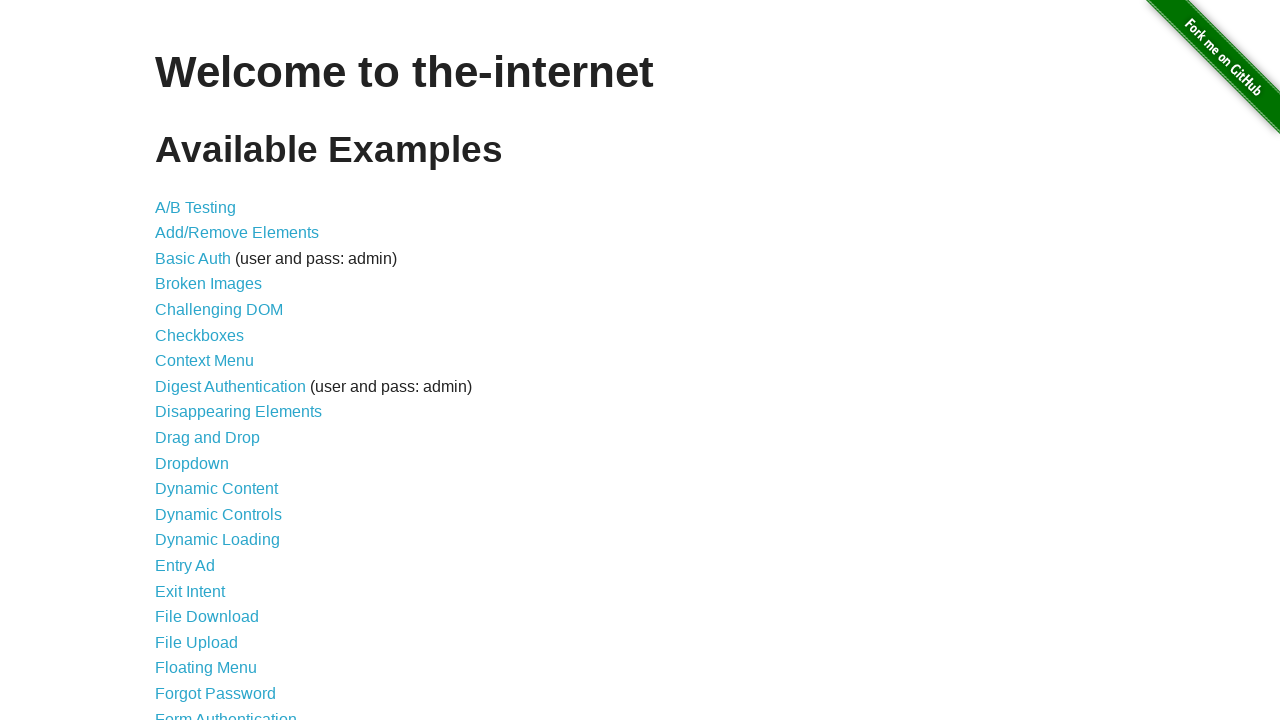

Clicked on the Multiple Windows link at (218, 369) on xpath=//a[contains(text(),"Multiple Windows")]
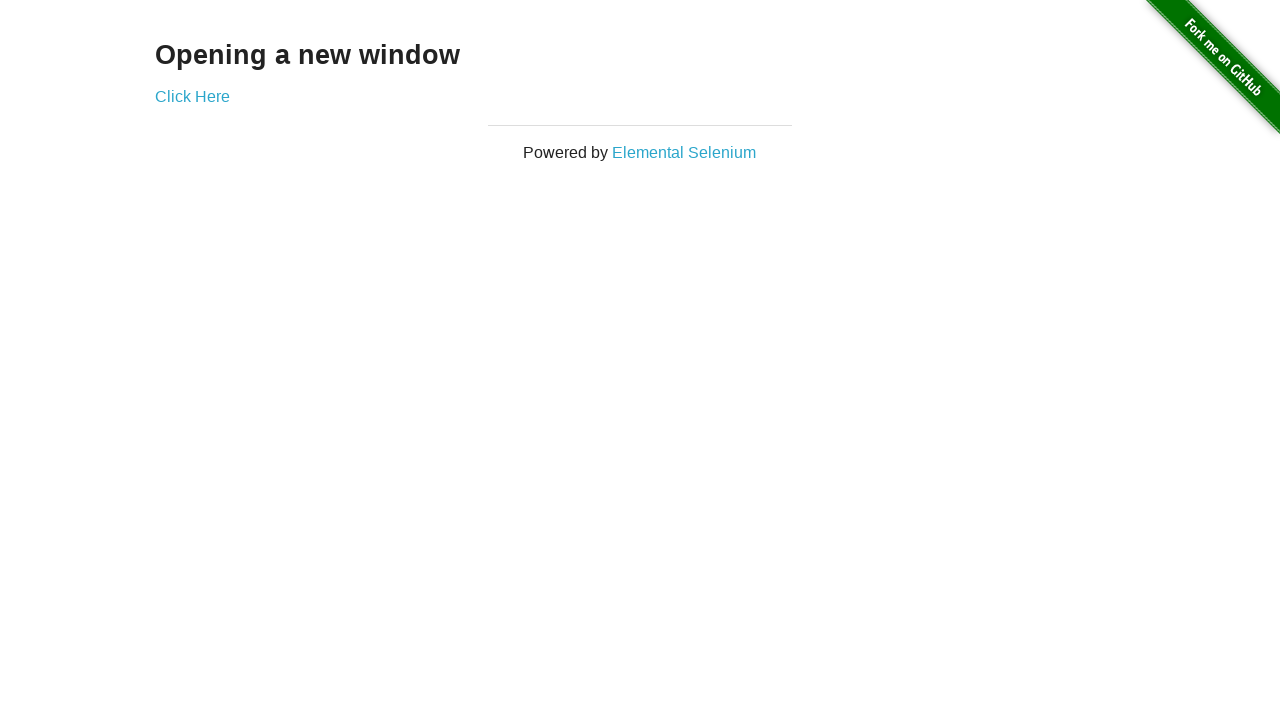

Multiple Windows page loaded and 'Click Here' link is visible
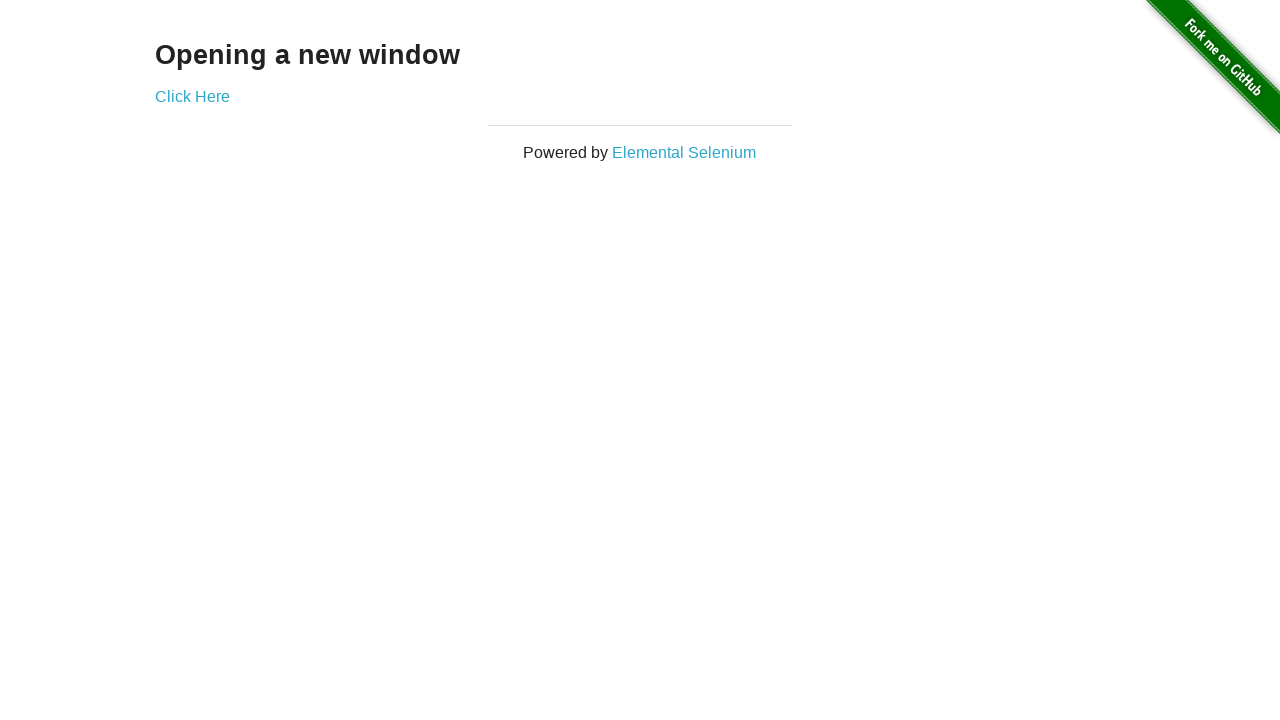

Clicked 'Click Here' link and new window opened at (192, 96) on xpath=//a[contains(text(),"Click Here")]
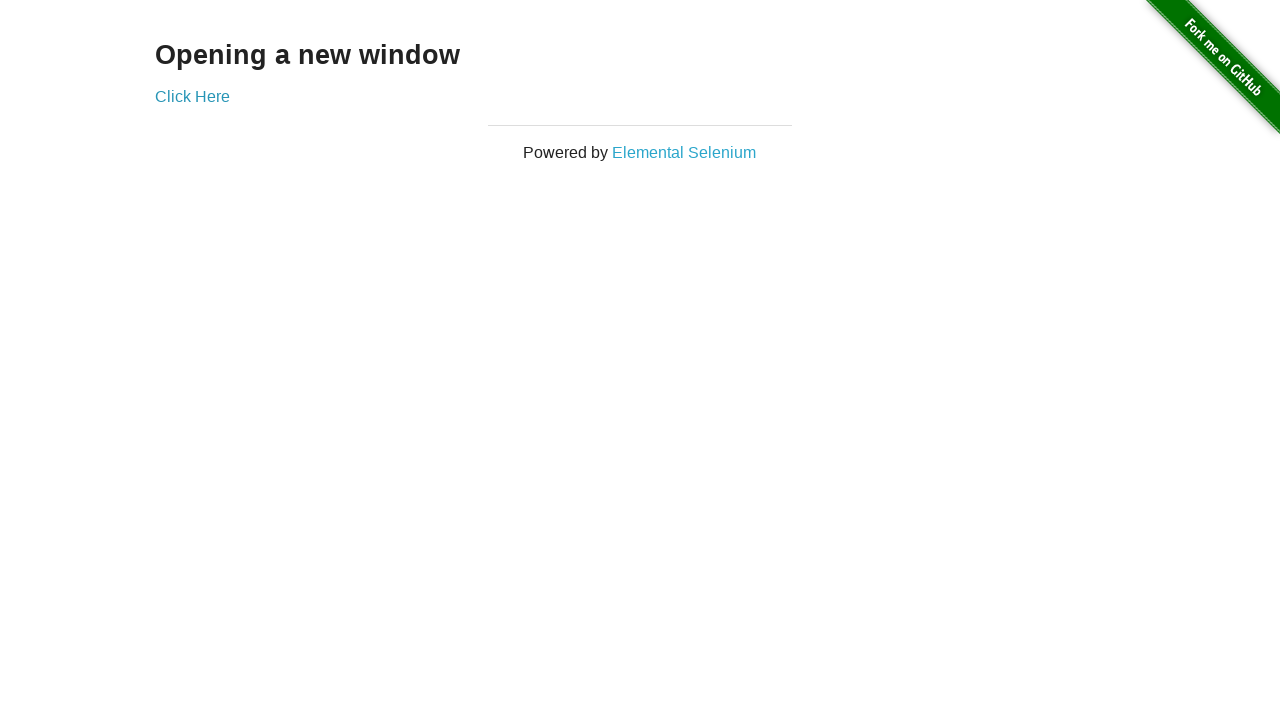

New page loaded completely
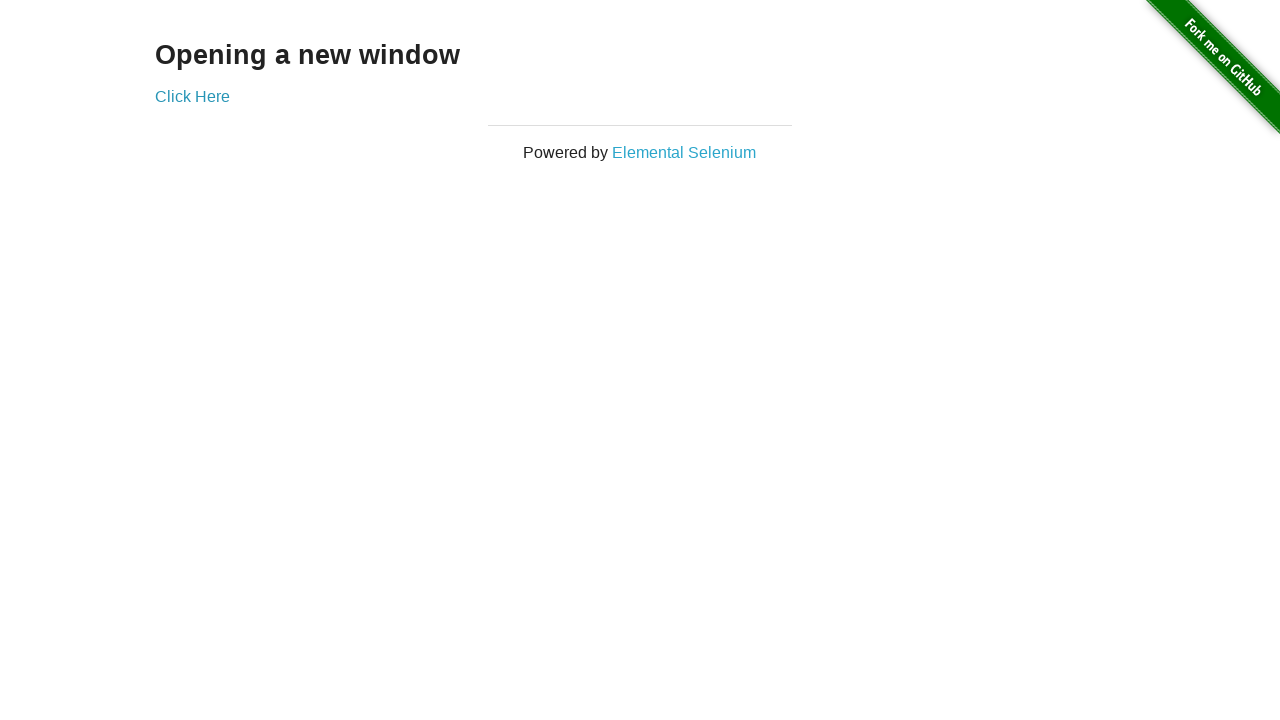

Verified h3 heading is visible in new window
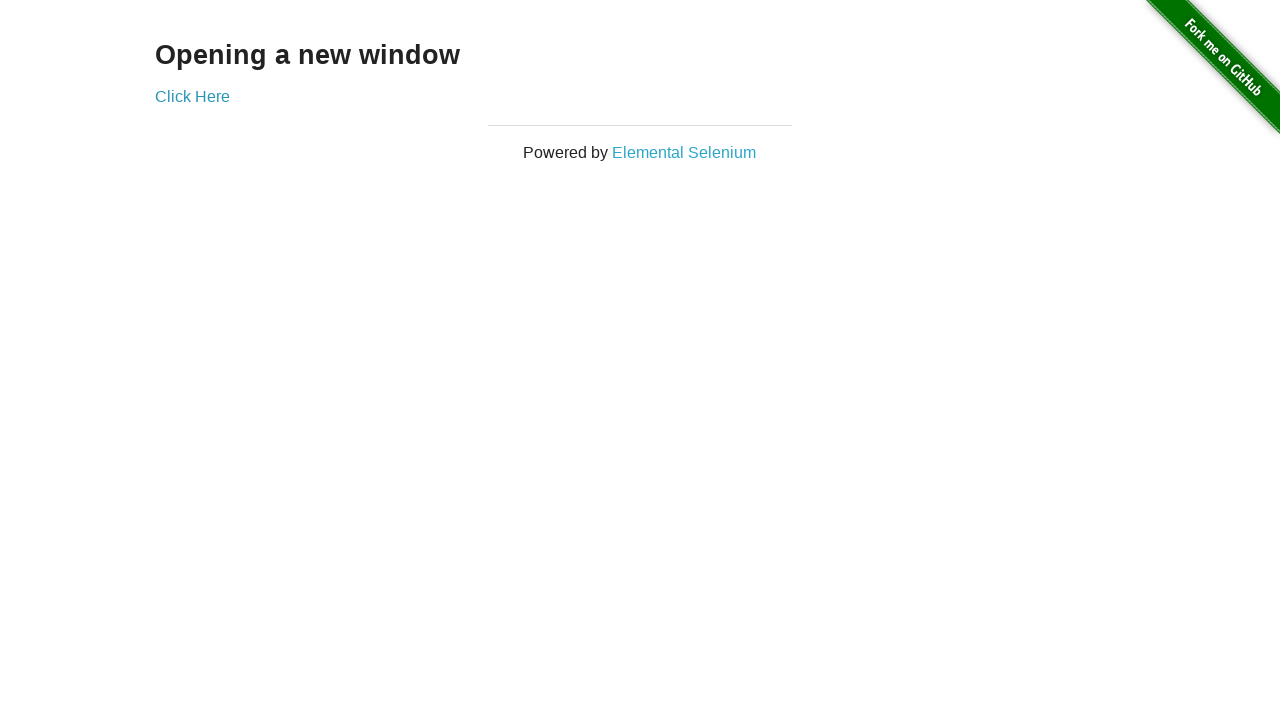

Switched back to original page
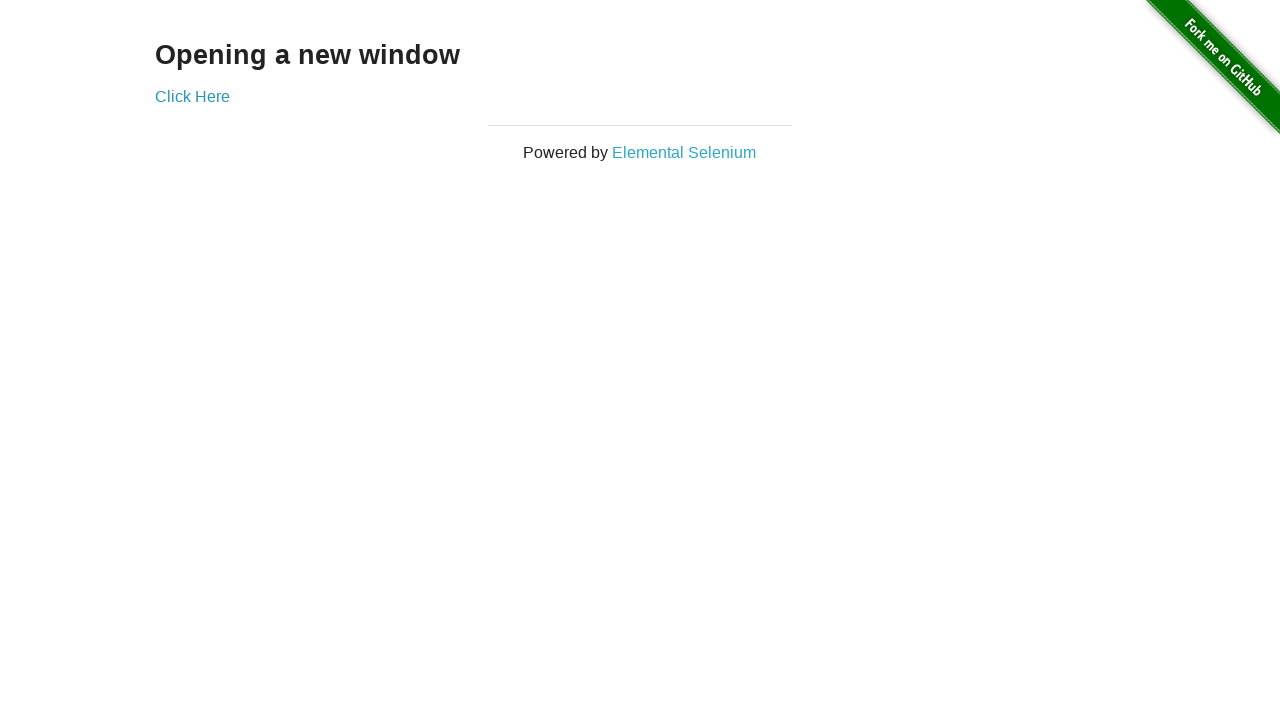

Verified h3 heading is visible in original page
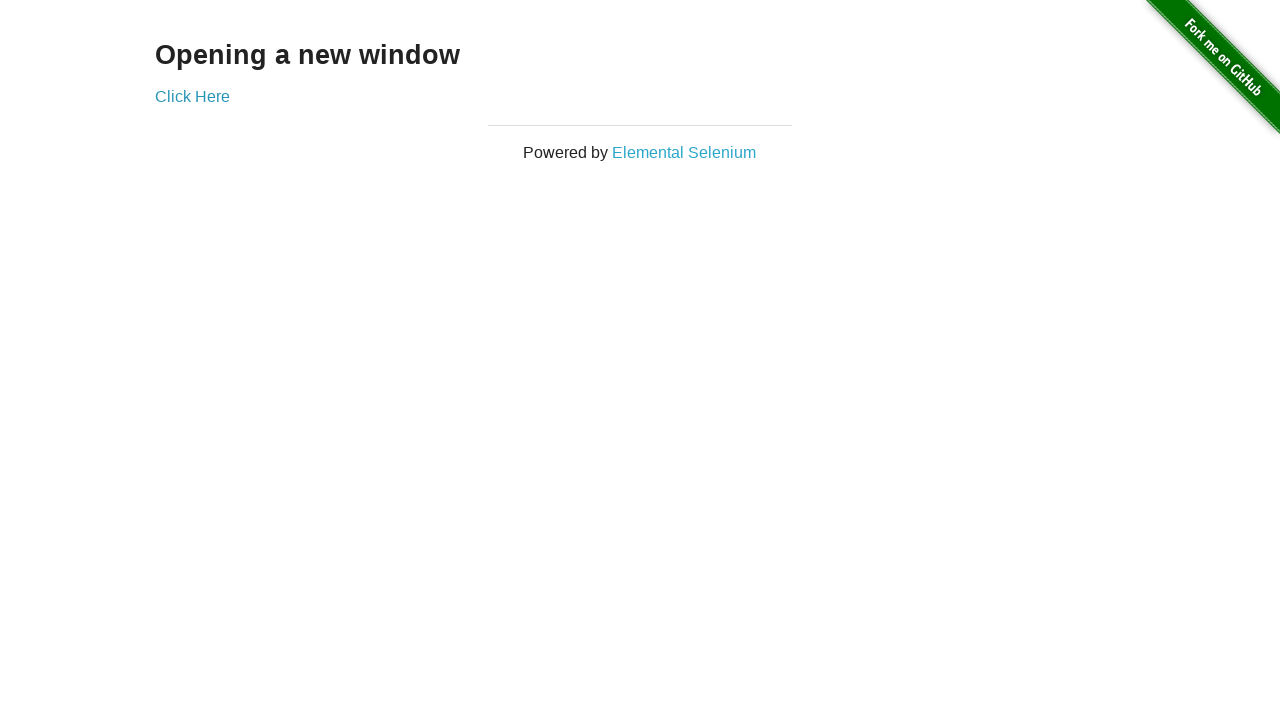

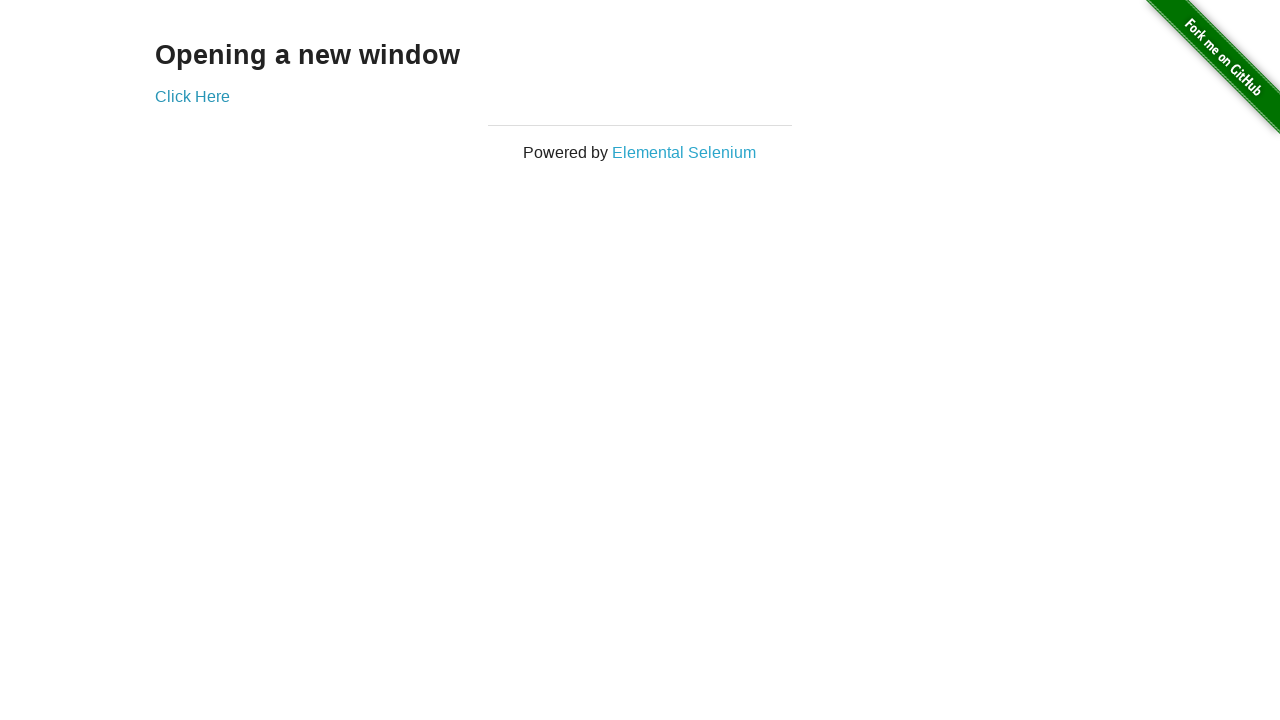